Tests that the categories panel on DemoBlaze displays CATEGORIES, Phones, Laptops, and Monitors links

Starting URL: https://www.demoblaze.com/

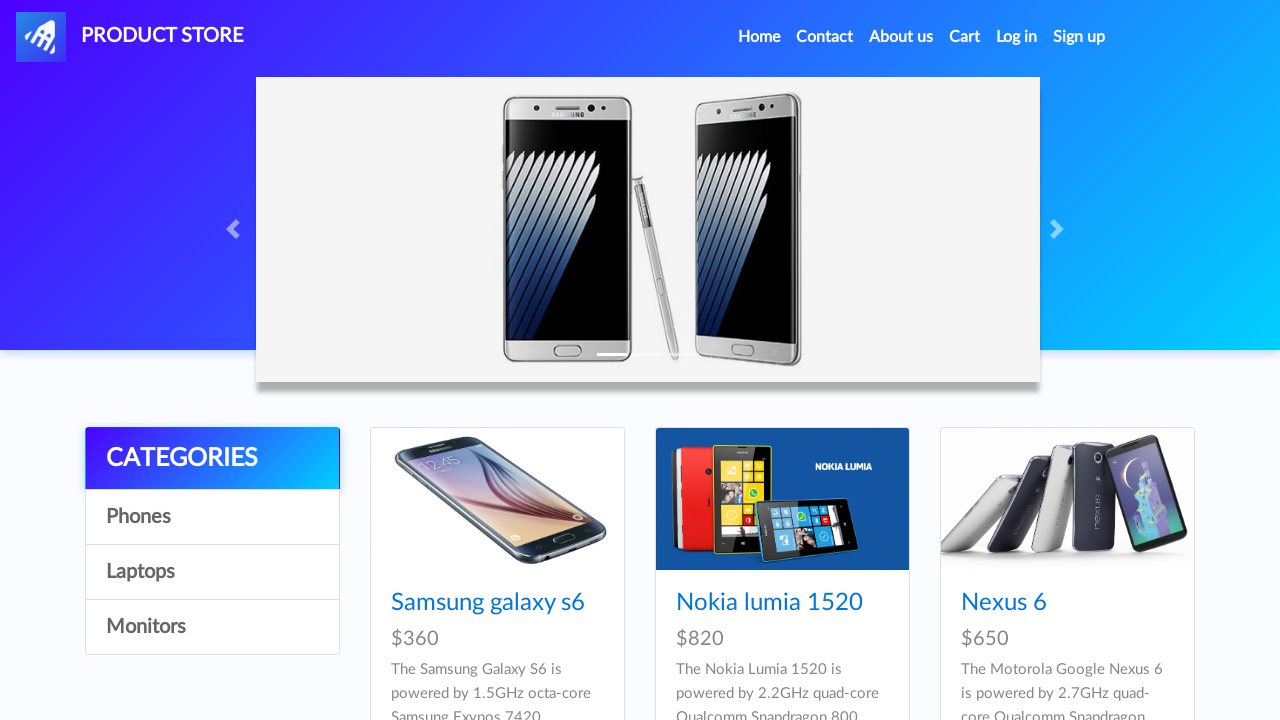

Waited for CATEGORIES link to appear in categories panel
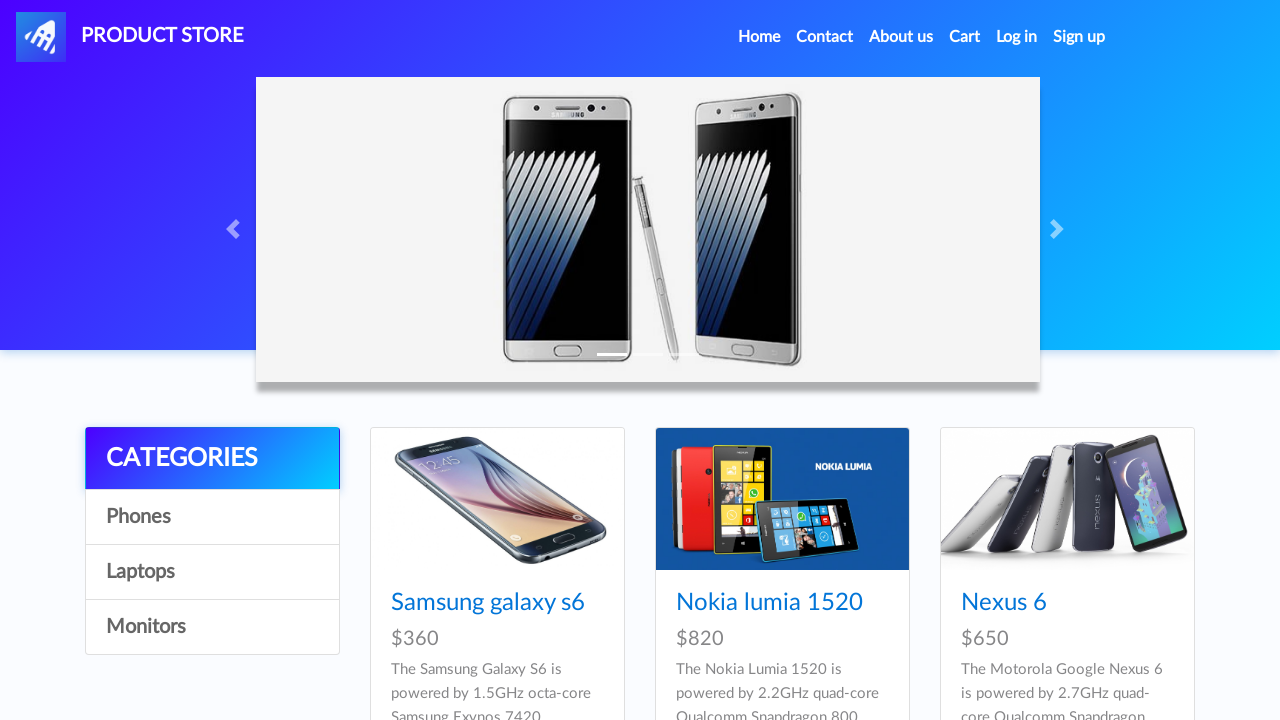

Waited for Phones link to appear in categories panel
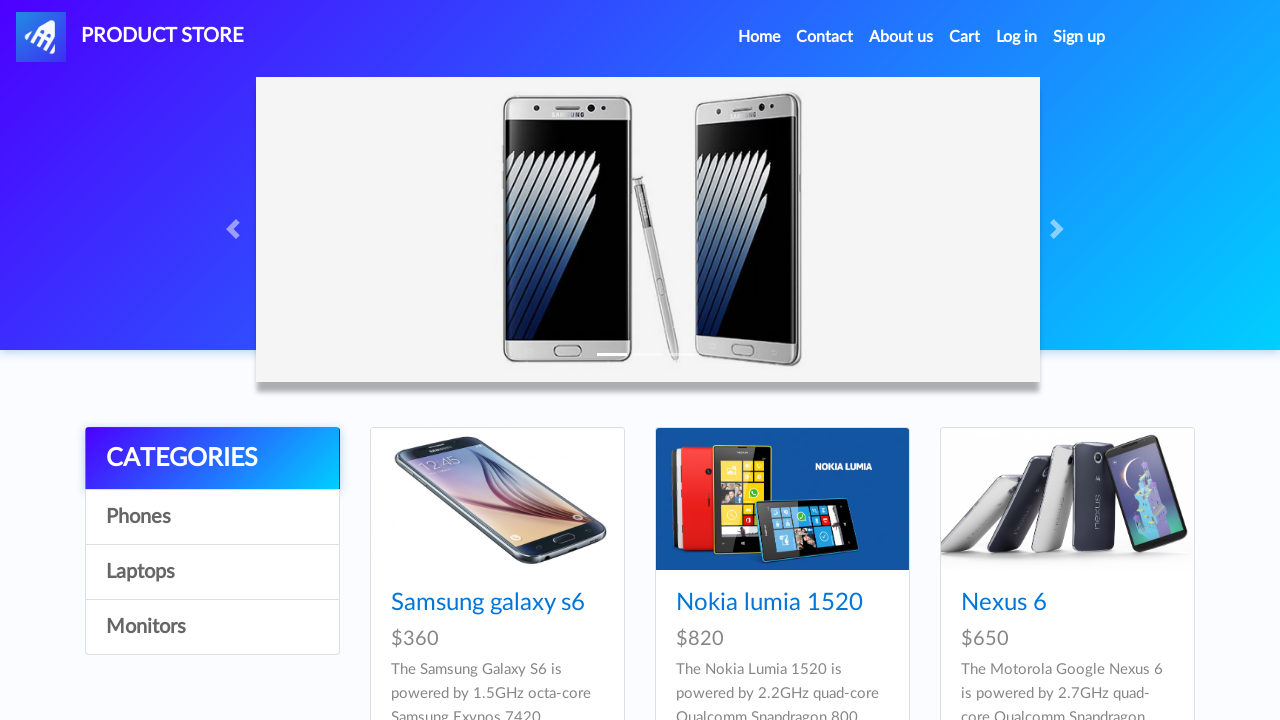

Waited for Laptops link to appear in categories panel
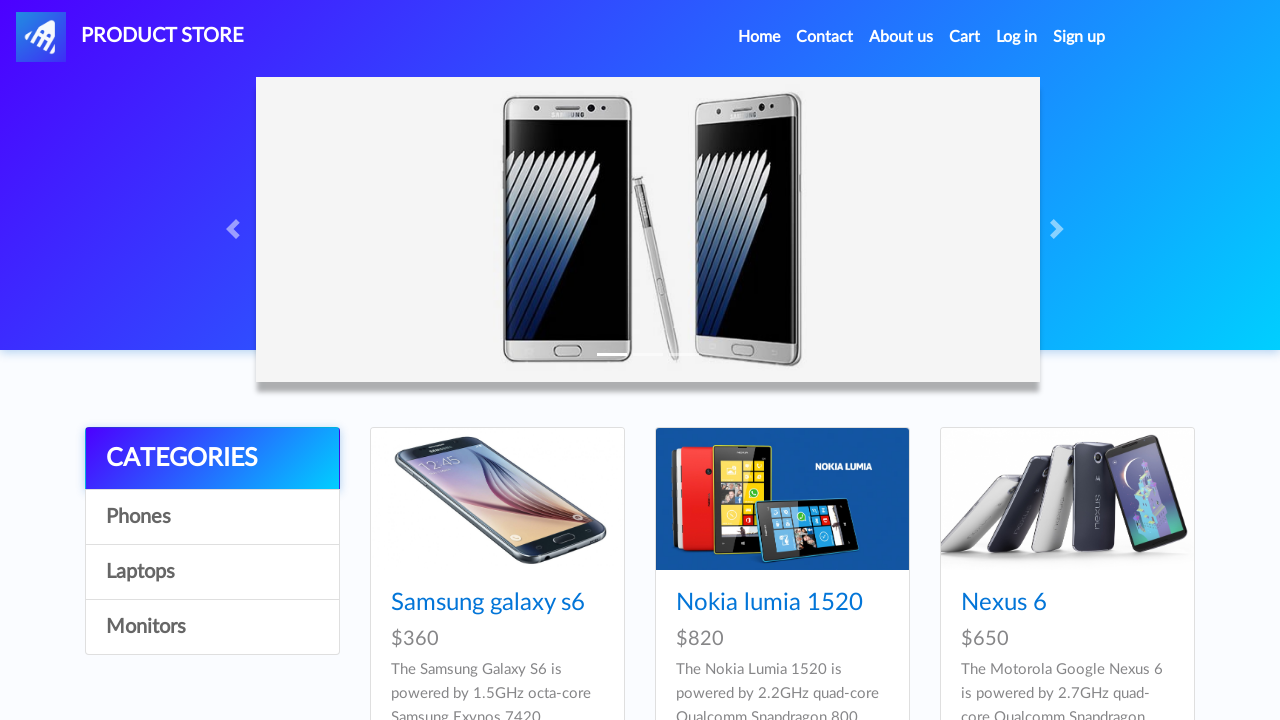

Waited for Monitors link to appear in categories panel
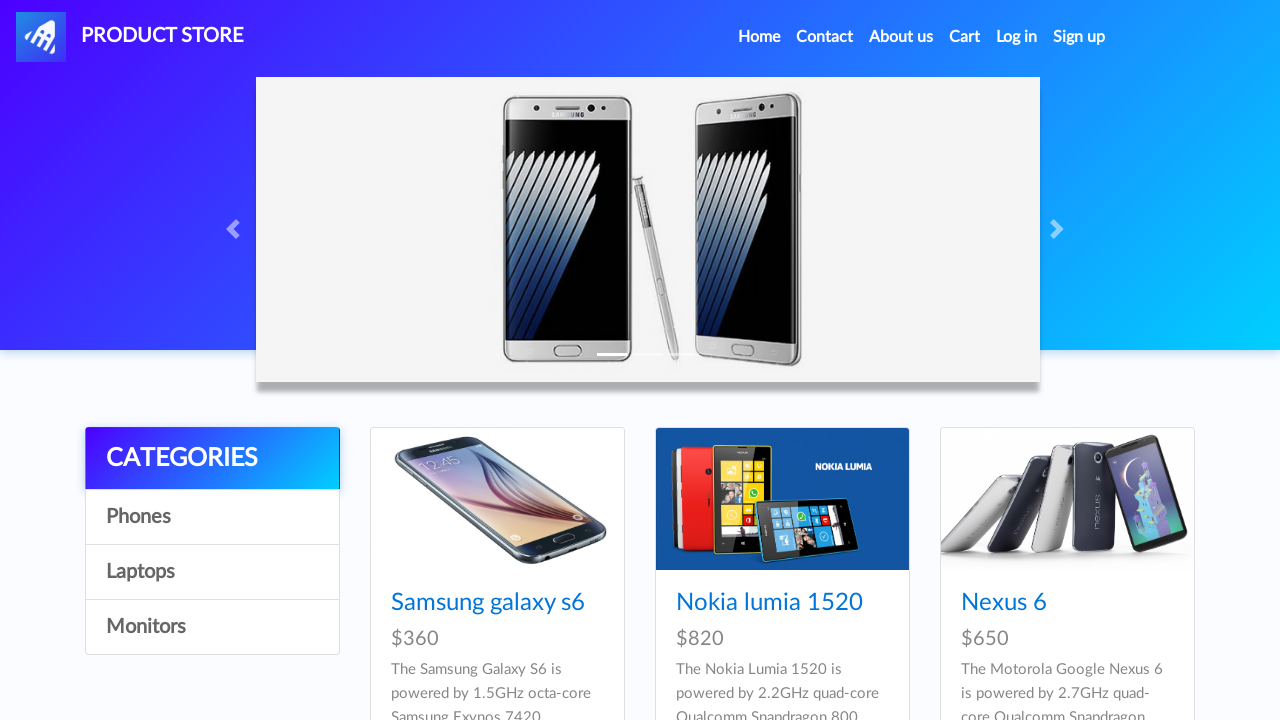

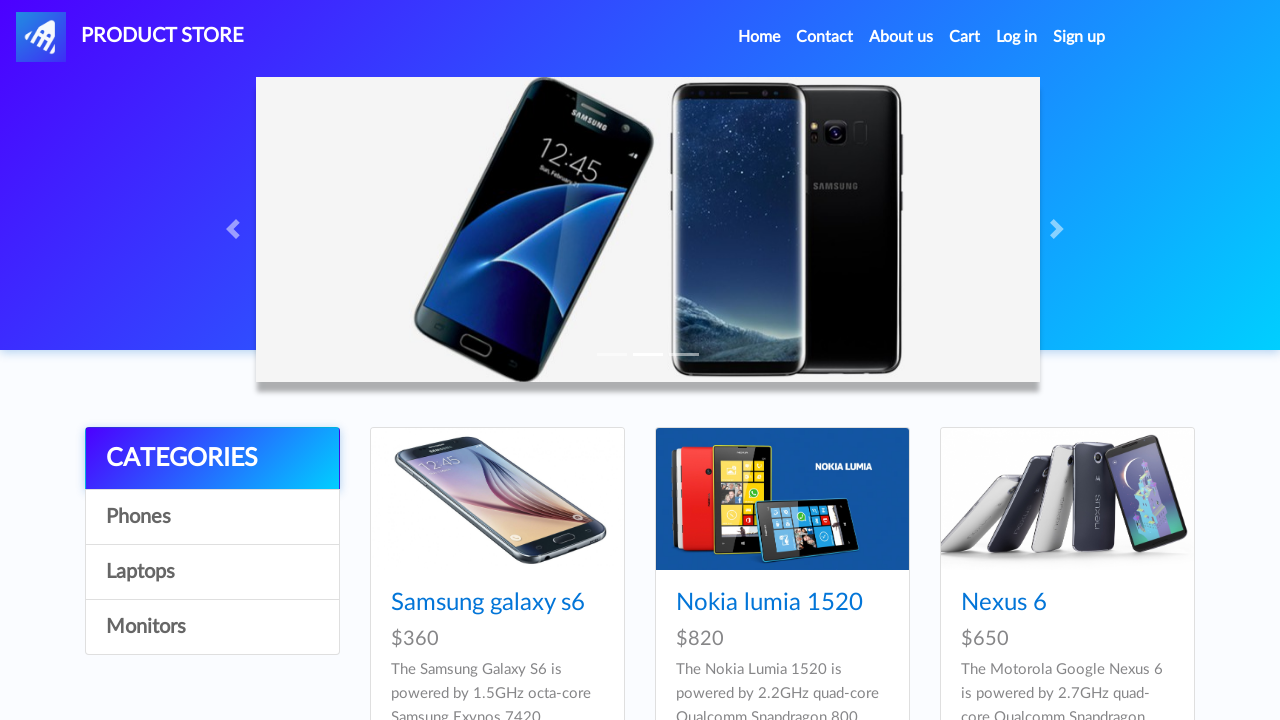